Tests the book search functionality on DemoQA books page by entering an author name in the search box

Starting URL: https://demoqa.com/books

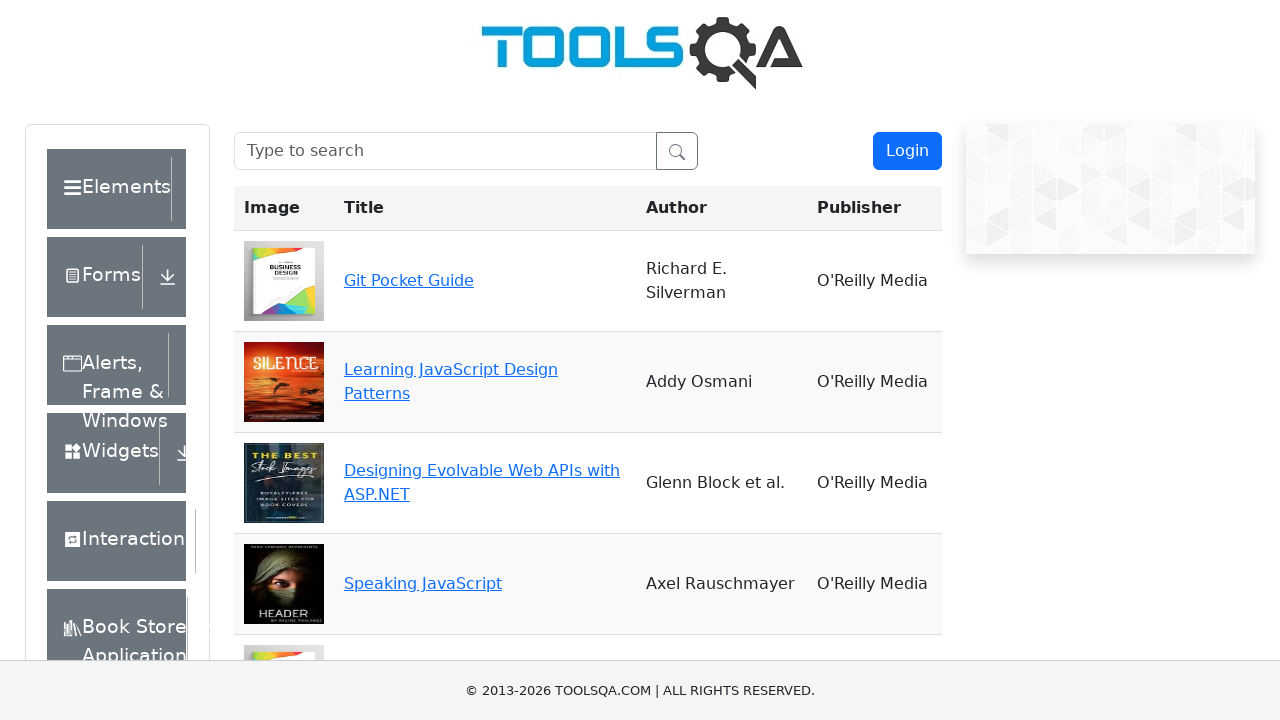

Filled search box with author name 'Eric Elliott' on #searchBox
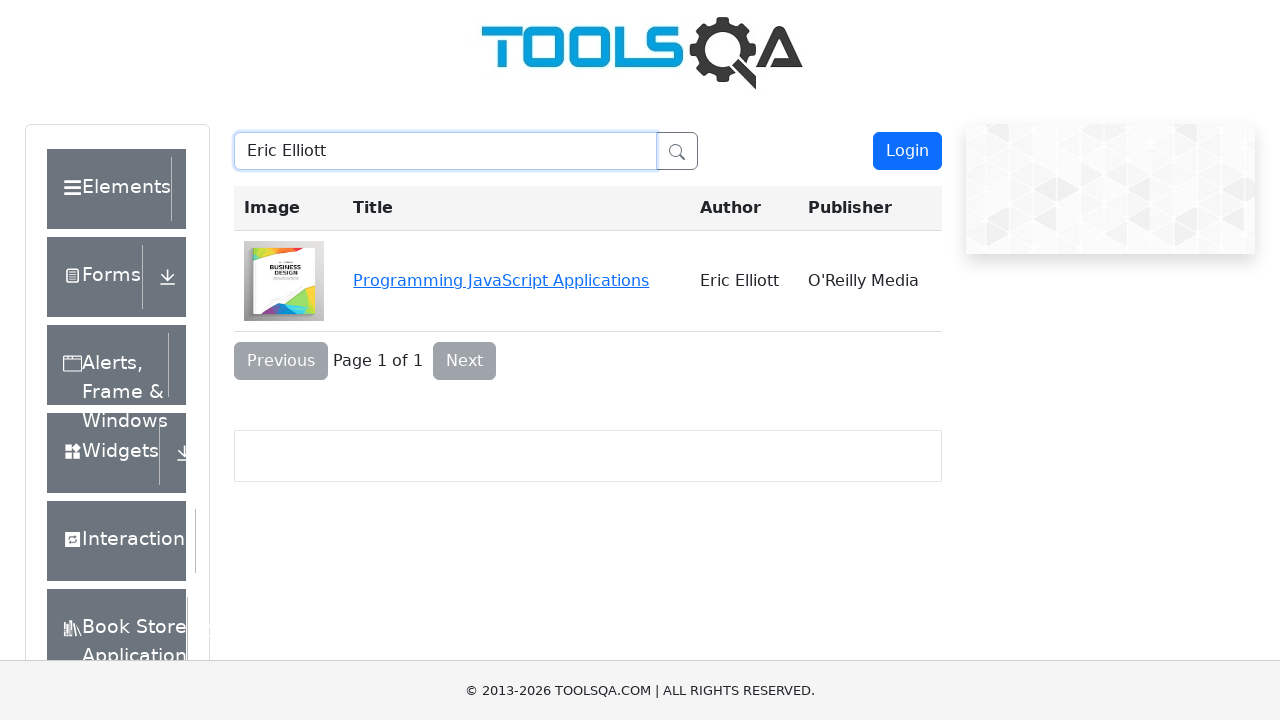

Waited 500ms for search results to filter
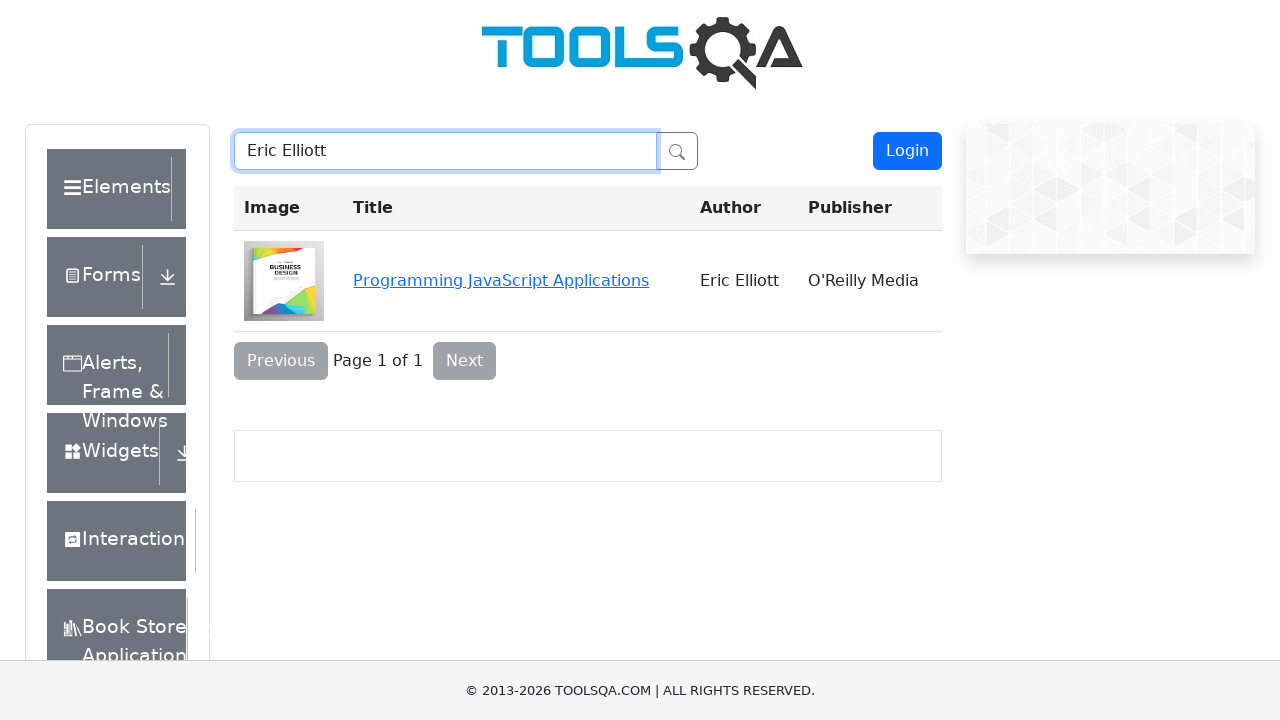

Verified search box is present on page
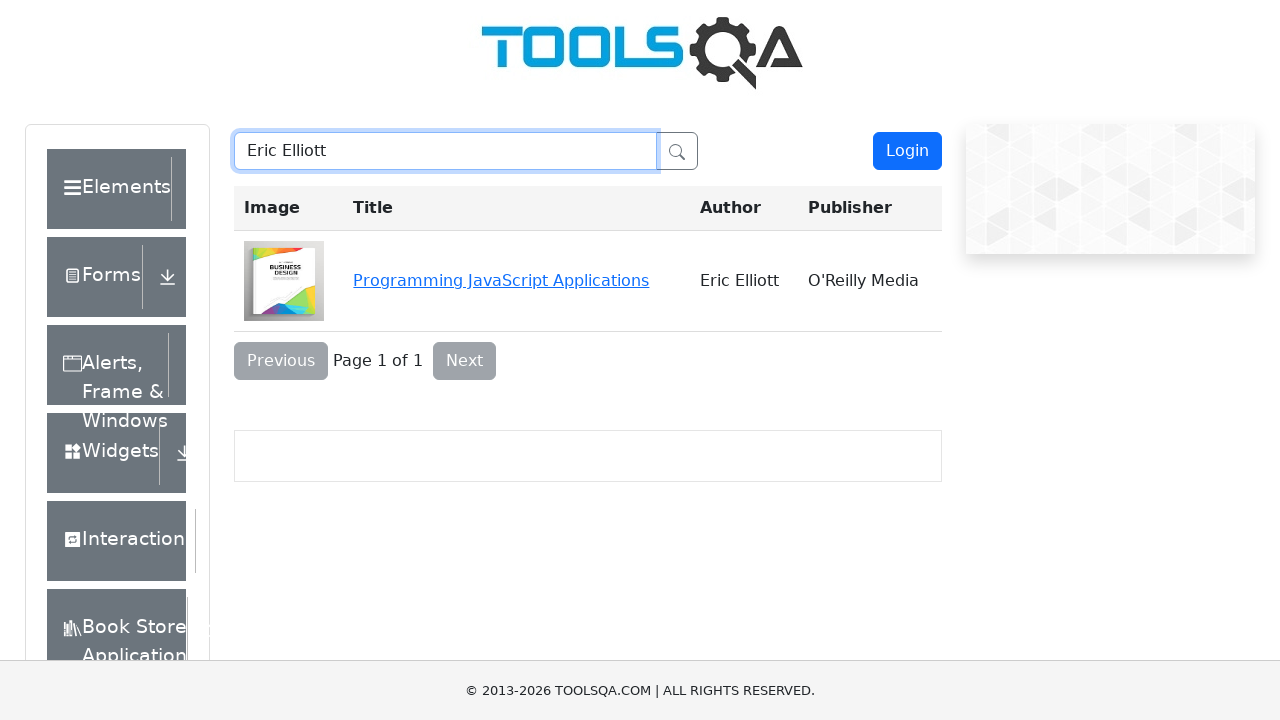

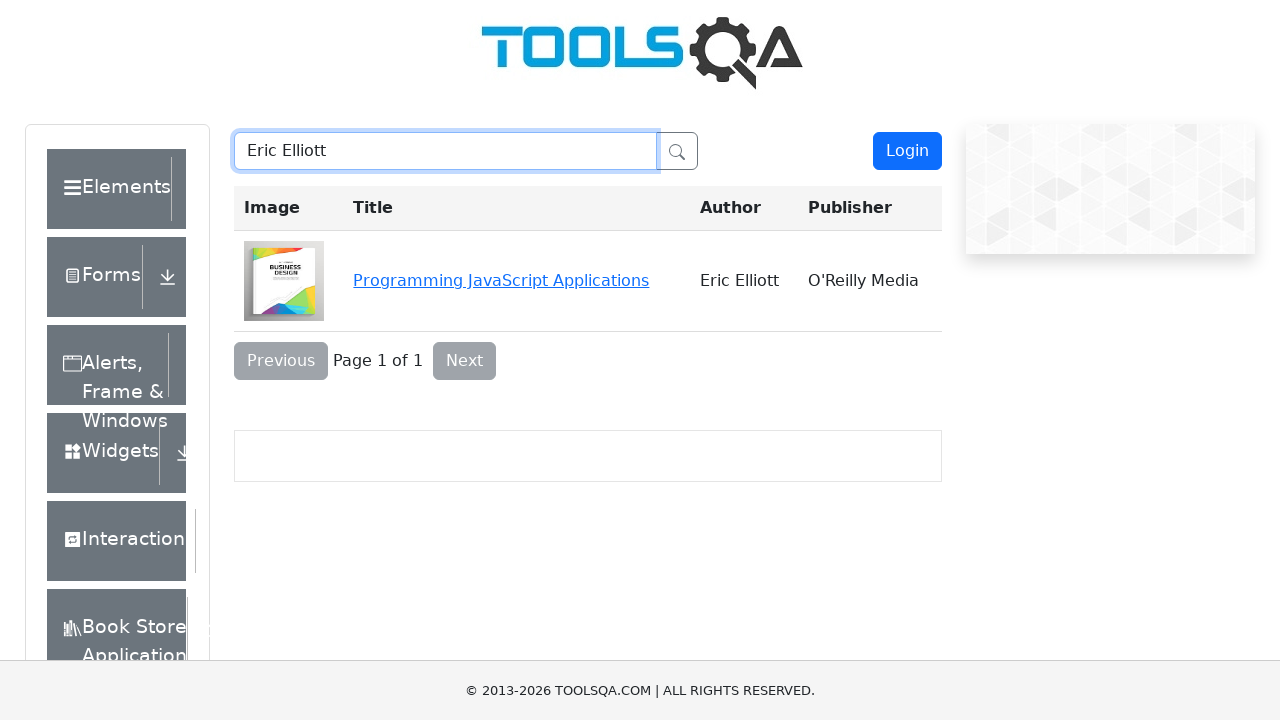